Opens the Let's Kode It practice page and maximizes the browser window to verify the page loads successfully.

Starting URL: https://www.letskodeit.com/practice

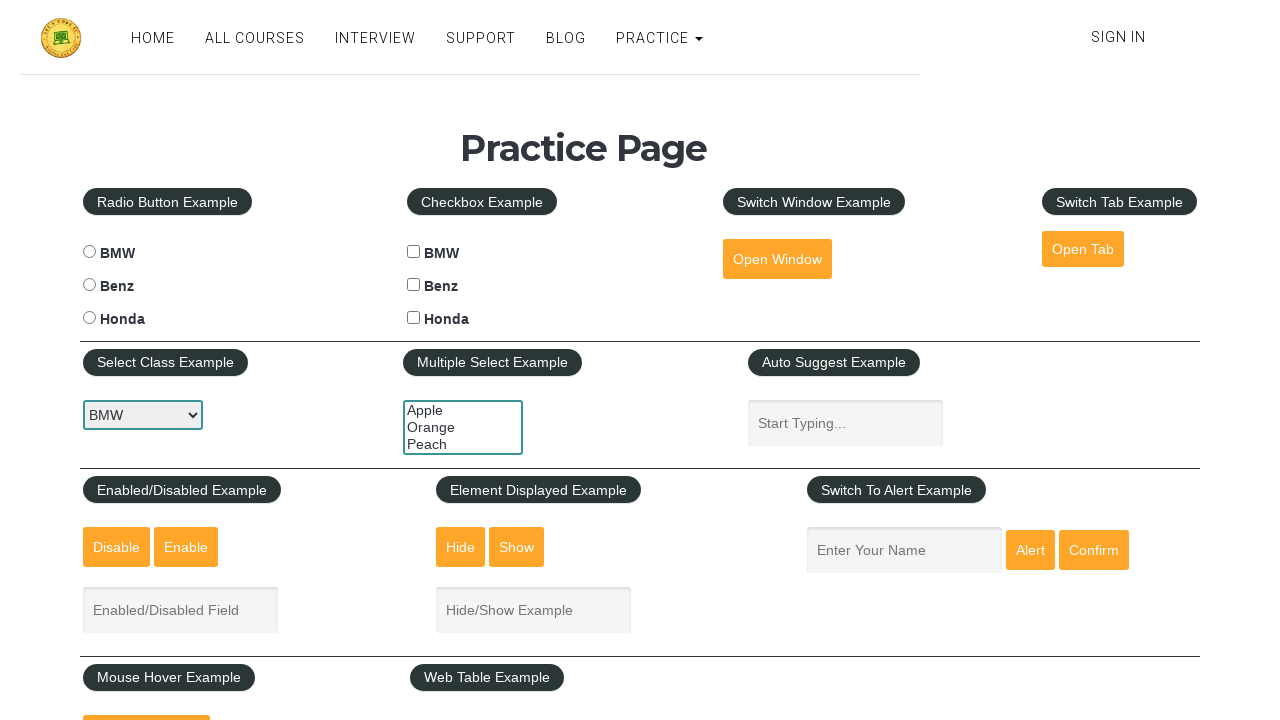

Set viewport size to 1920x1080
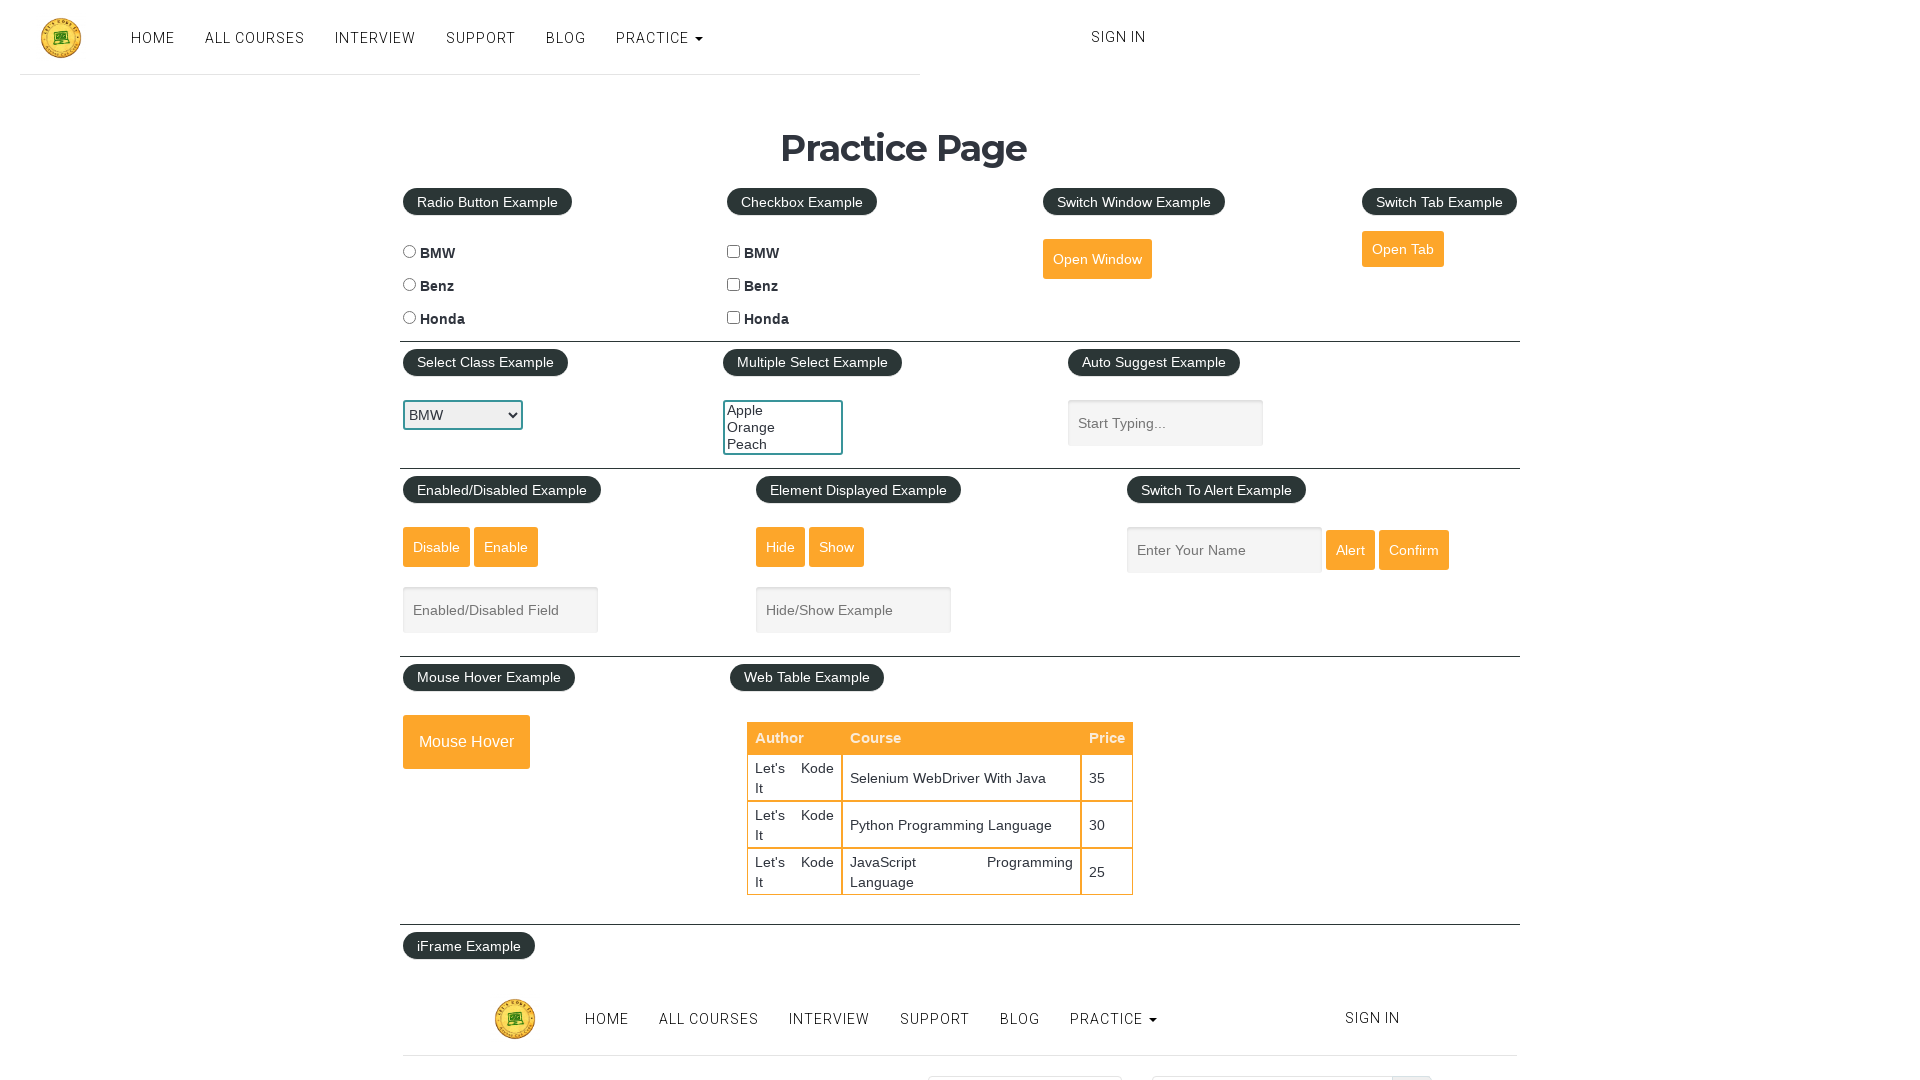

Page DOM content loaded successfully
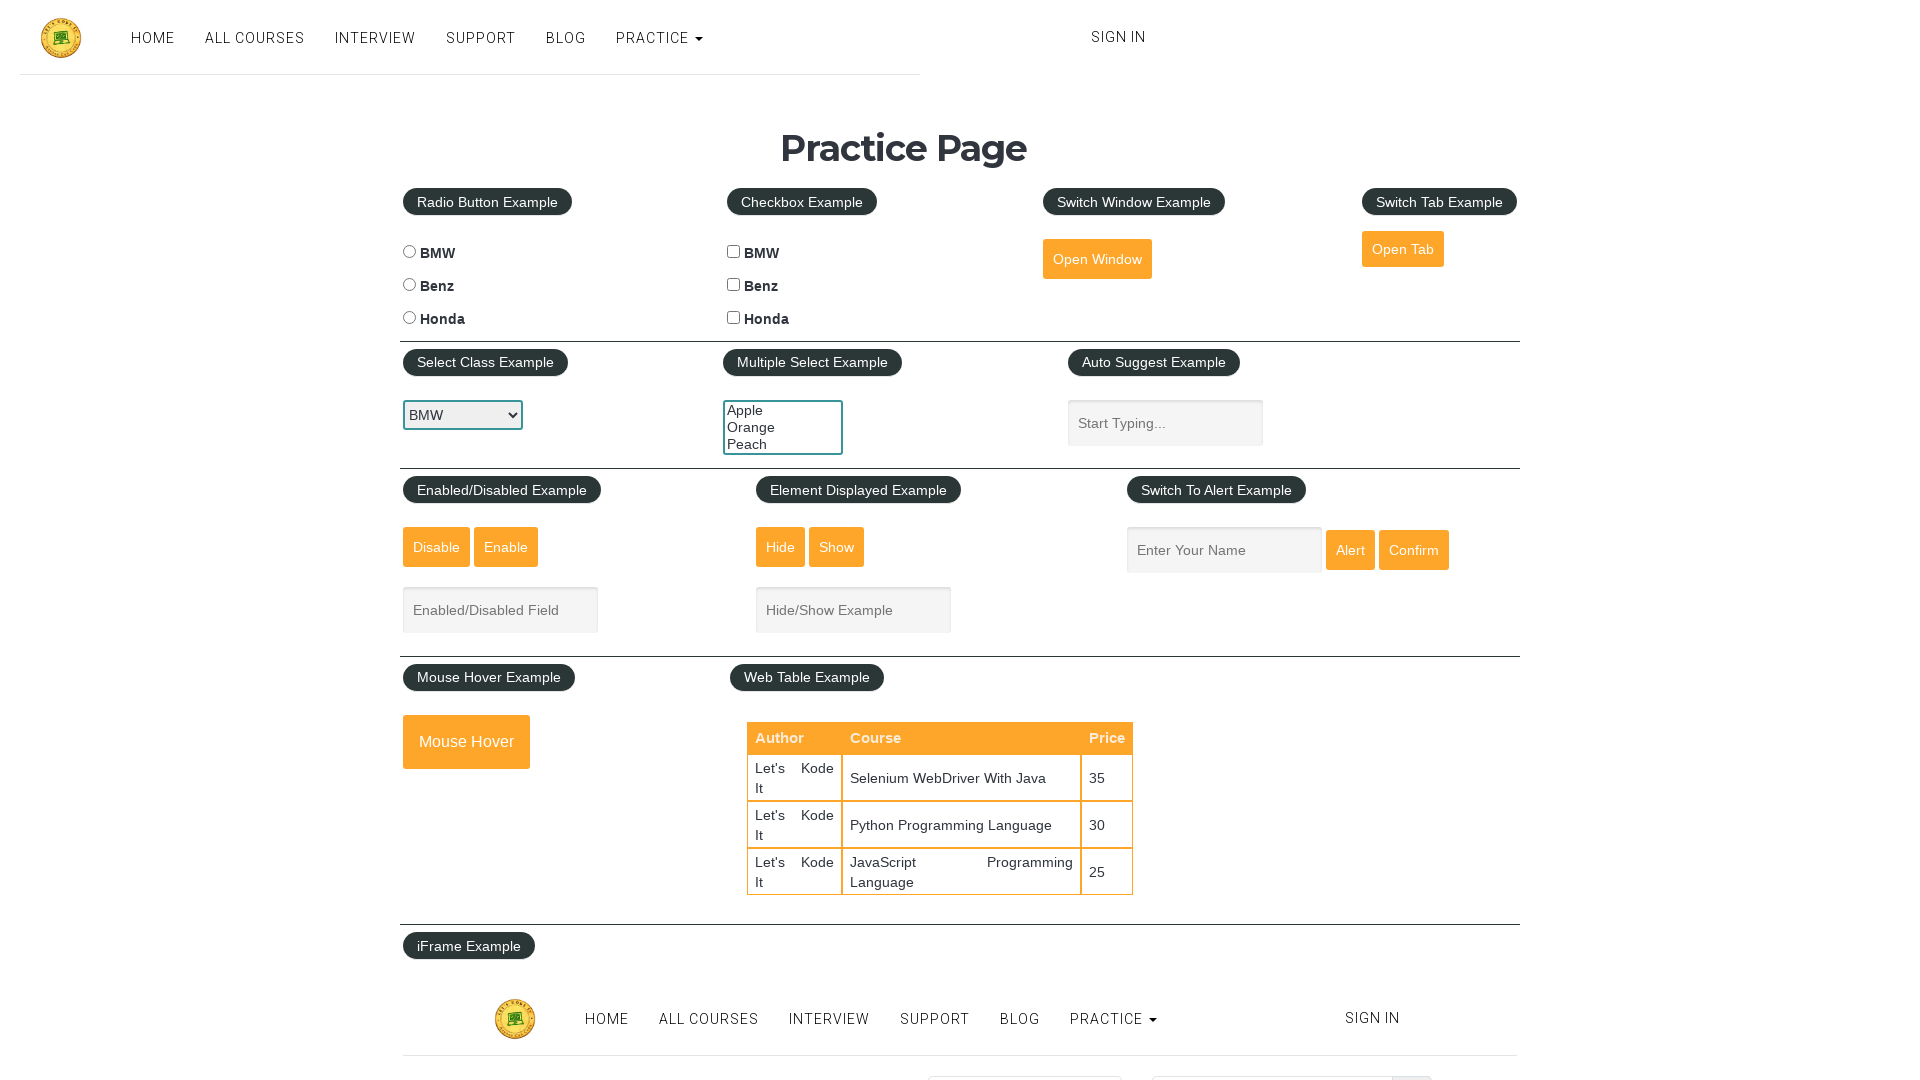

Found h1 element on Let's Kode It practice page
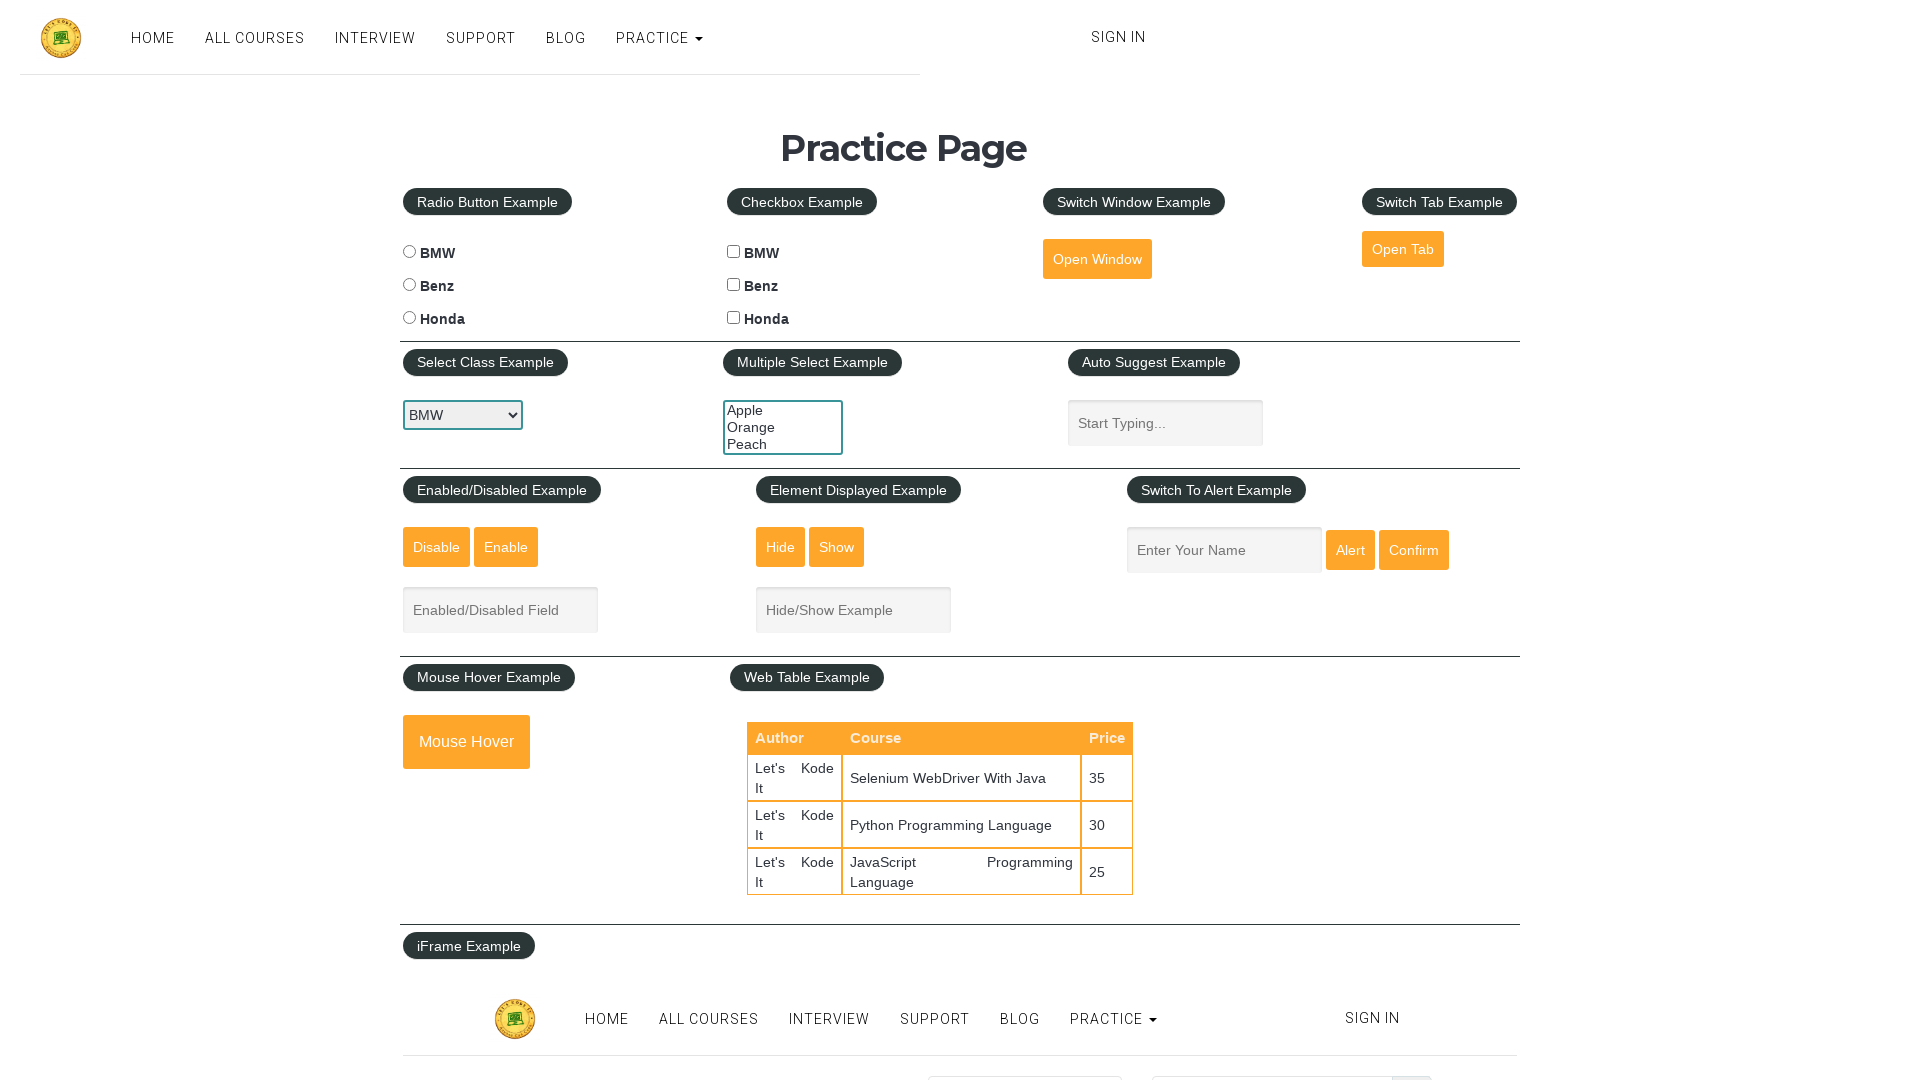

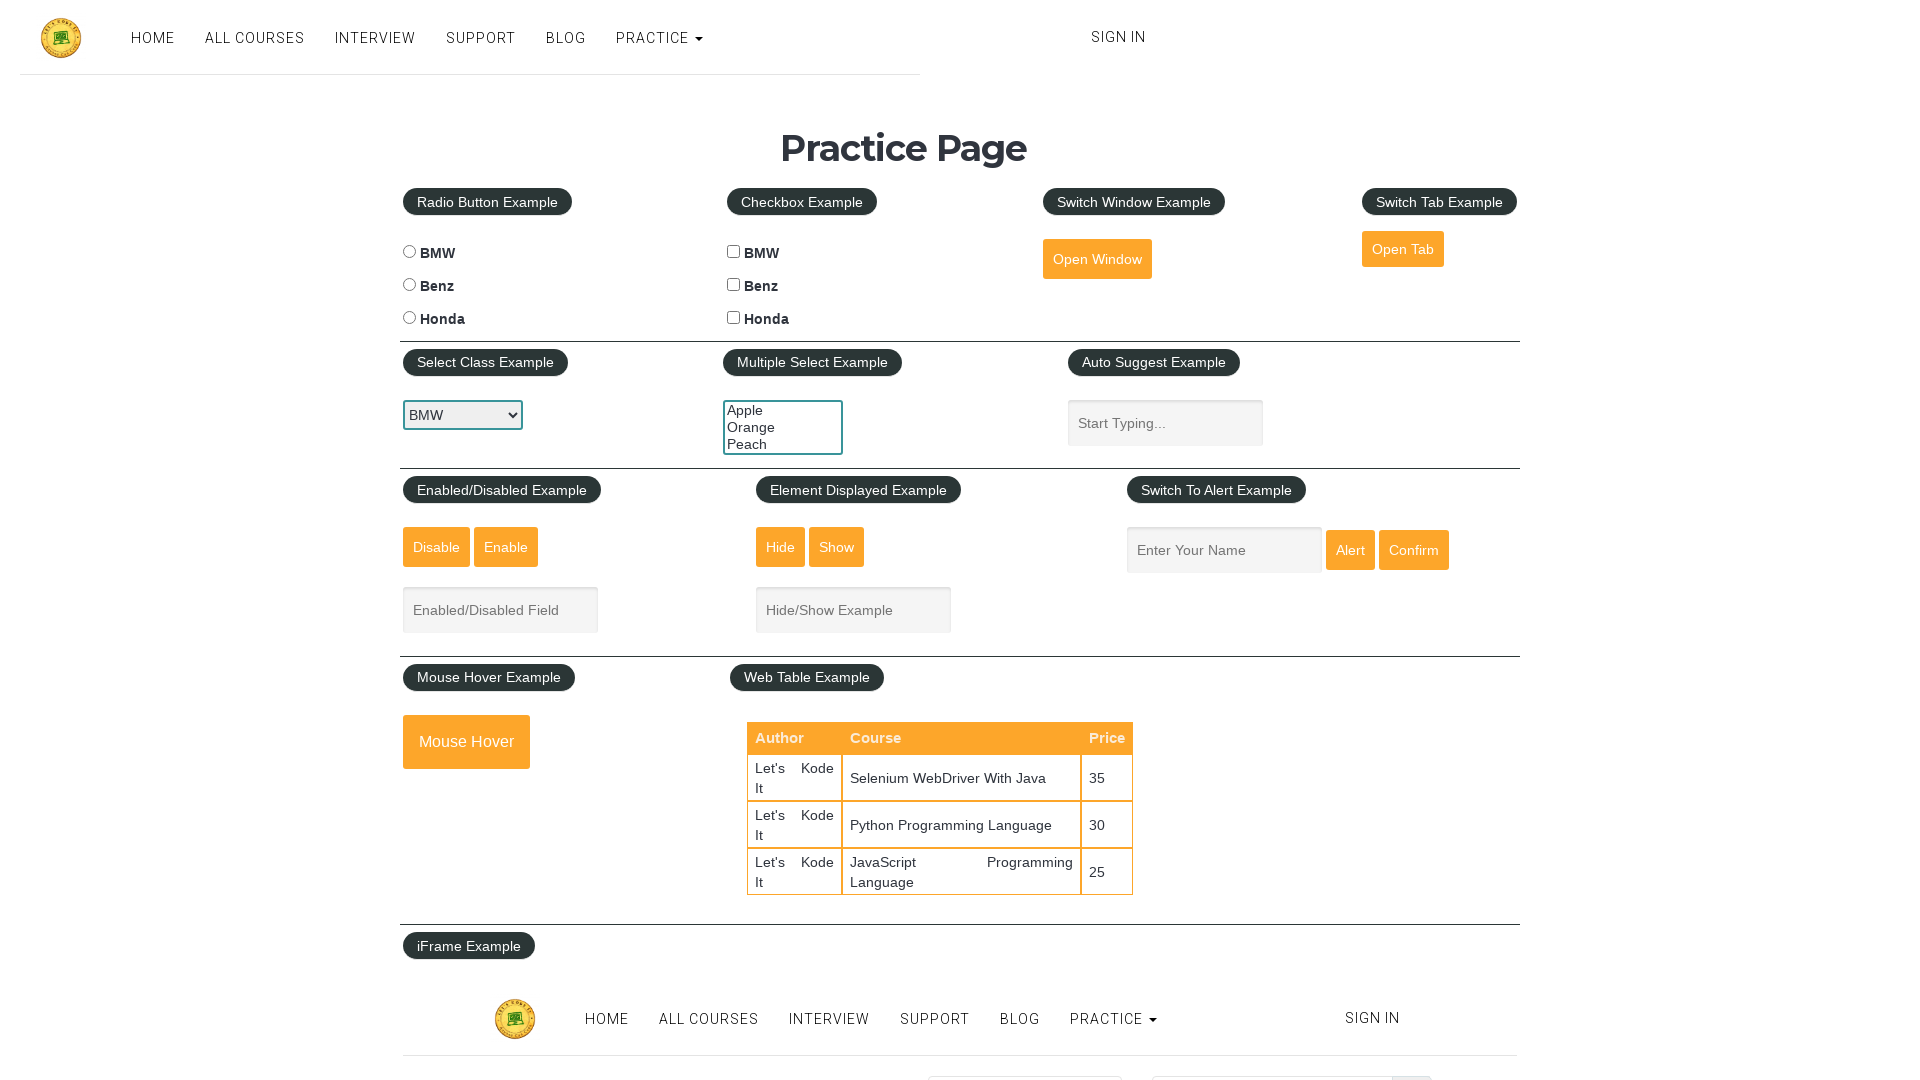